Tests checkbox functionality by clicking the terms checkbox and verifying its selection state changes

Starting URL: https://rahulshettyacademy.com/loginpagePractise/

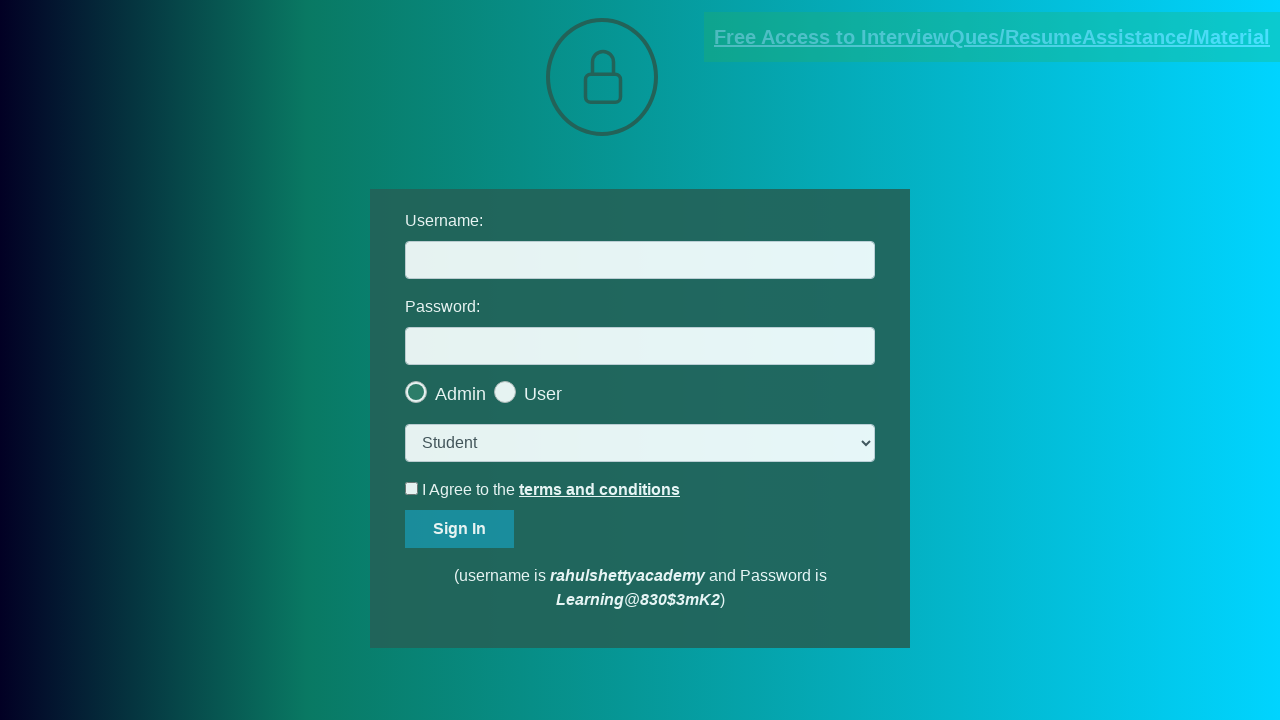

Located terms checkbox element
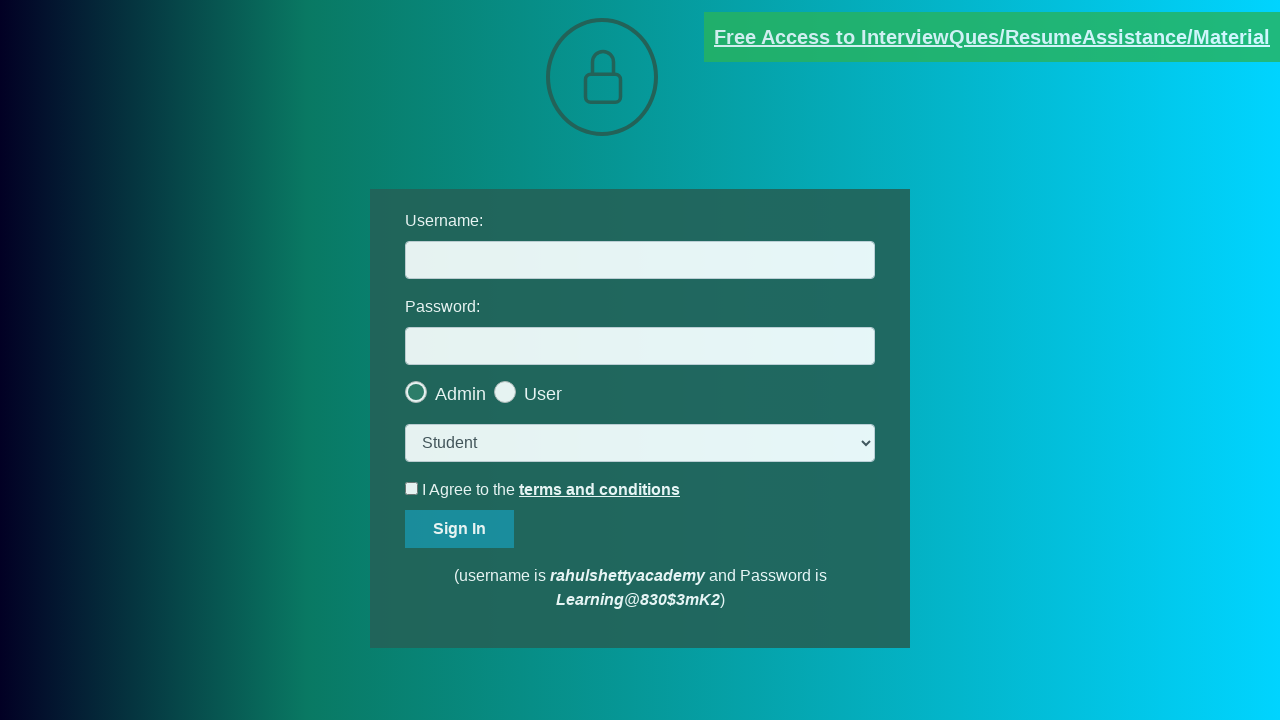

Verified terms checkbox is initially not selected
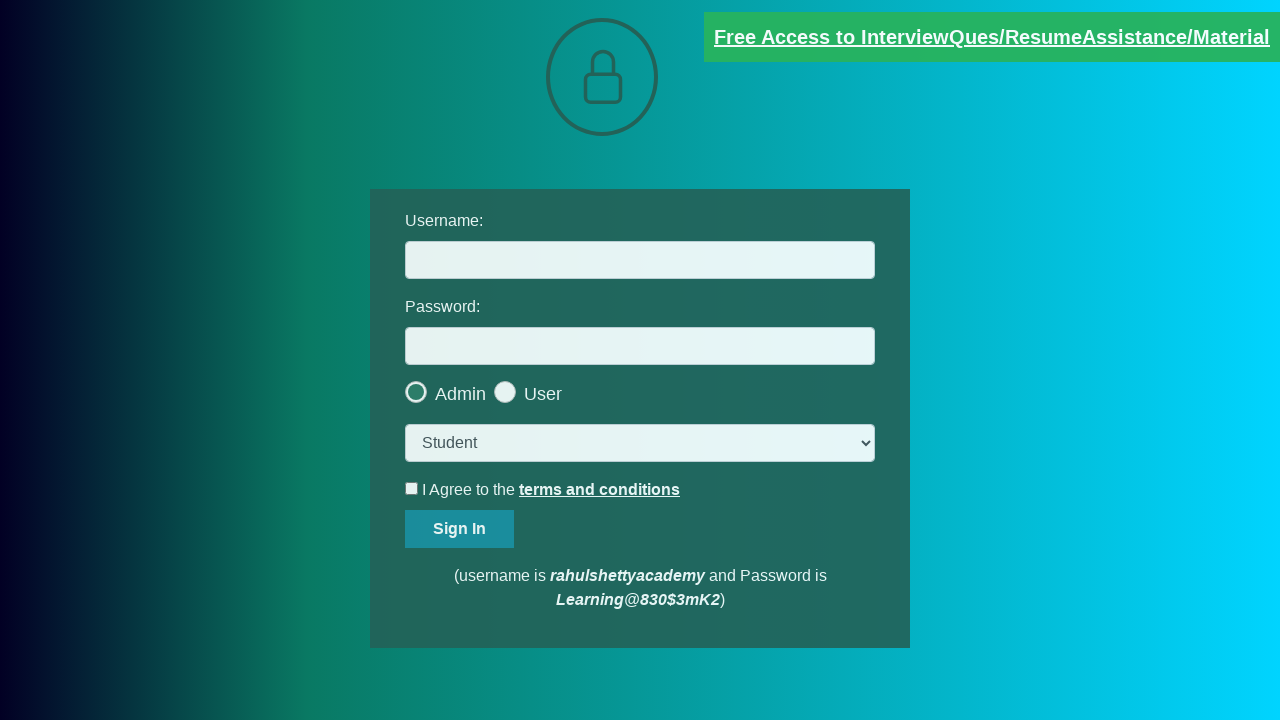

Clicked the terms checkbox at (412, 488) on #terms
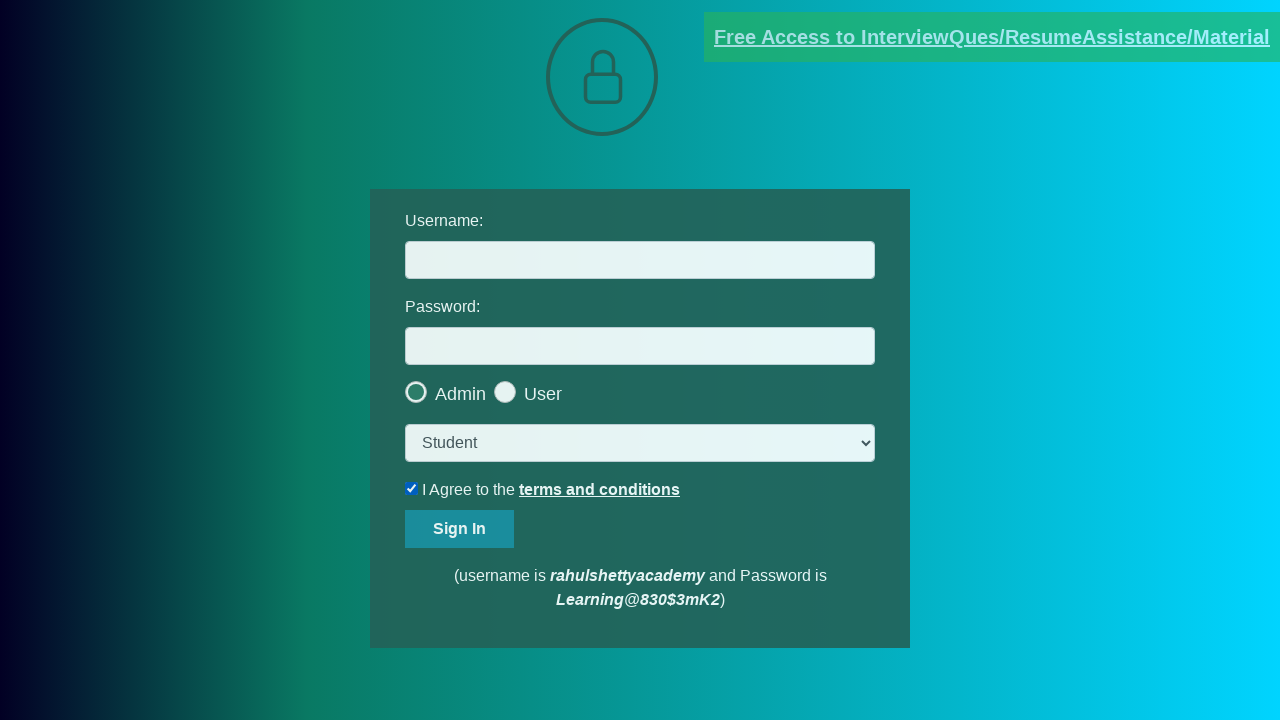

Verified terms checkbox is now selected
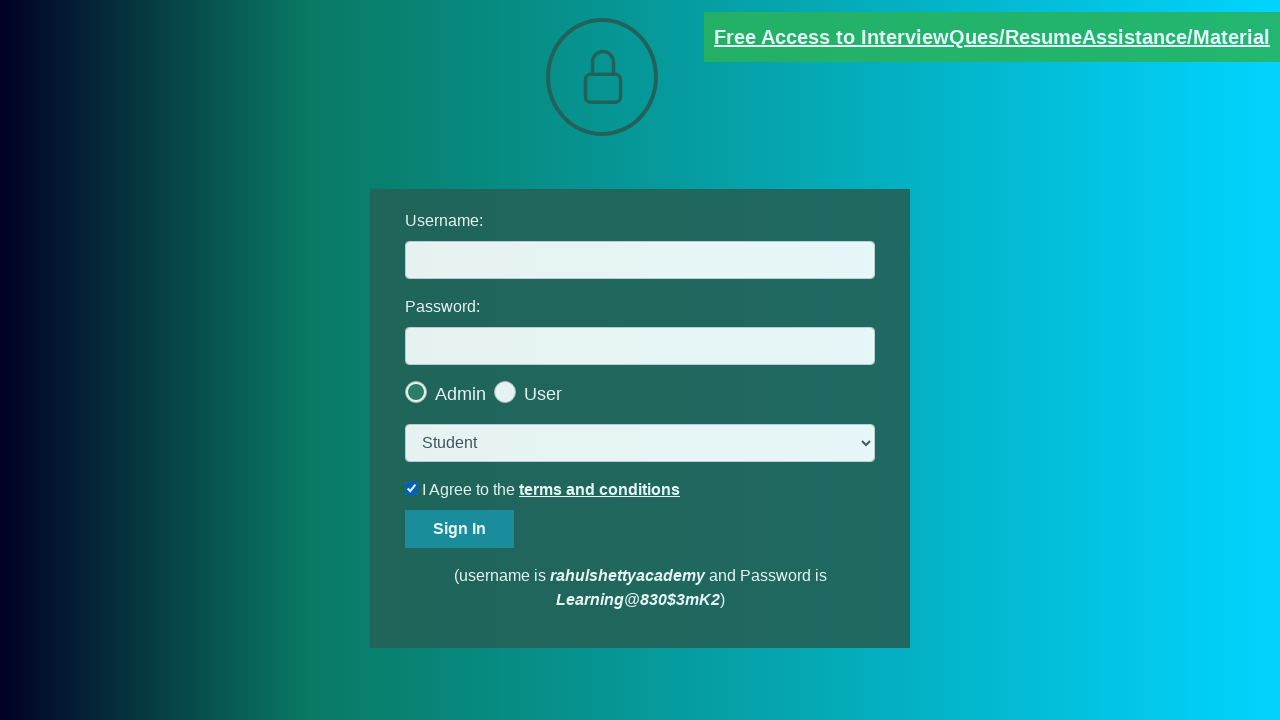

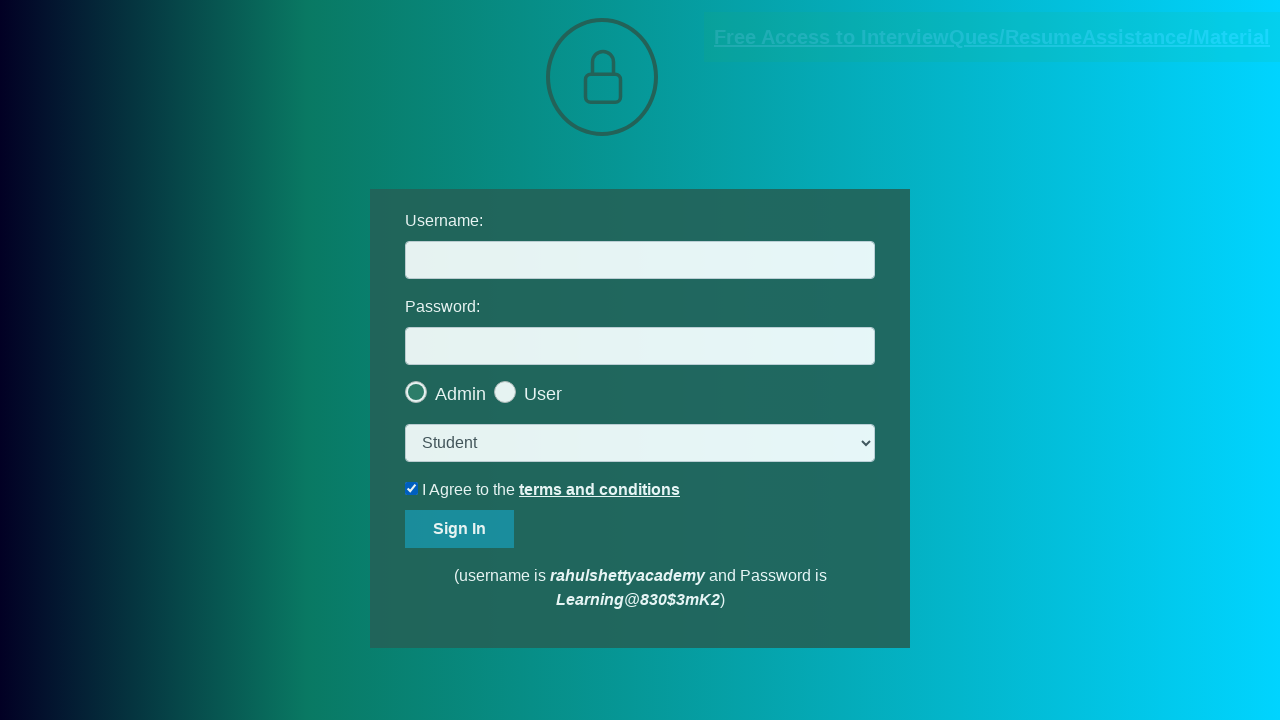